Tests class attribute functionality by clicking on a button identified by its class attribute and verifying the alert message

Starting URL: http://uitestingplayground.com/home

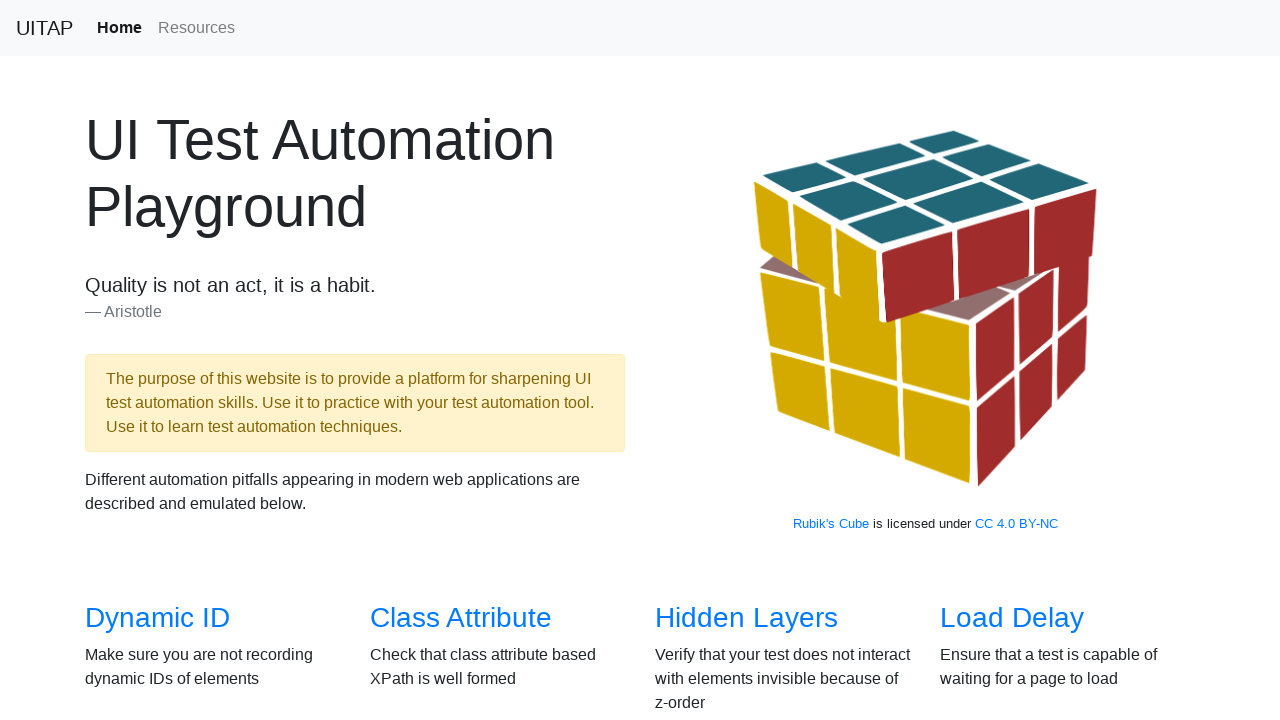

Clicked on Class Attribute link at (461, 618) on xpath=//a[normalize-space()='Class Attribute']
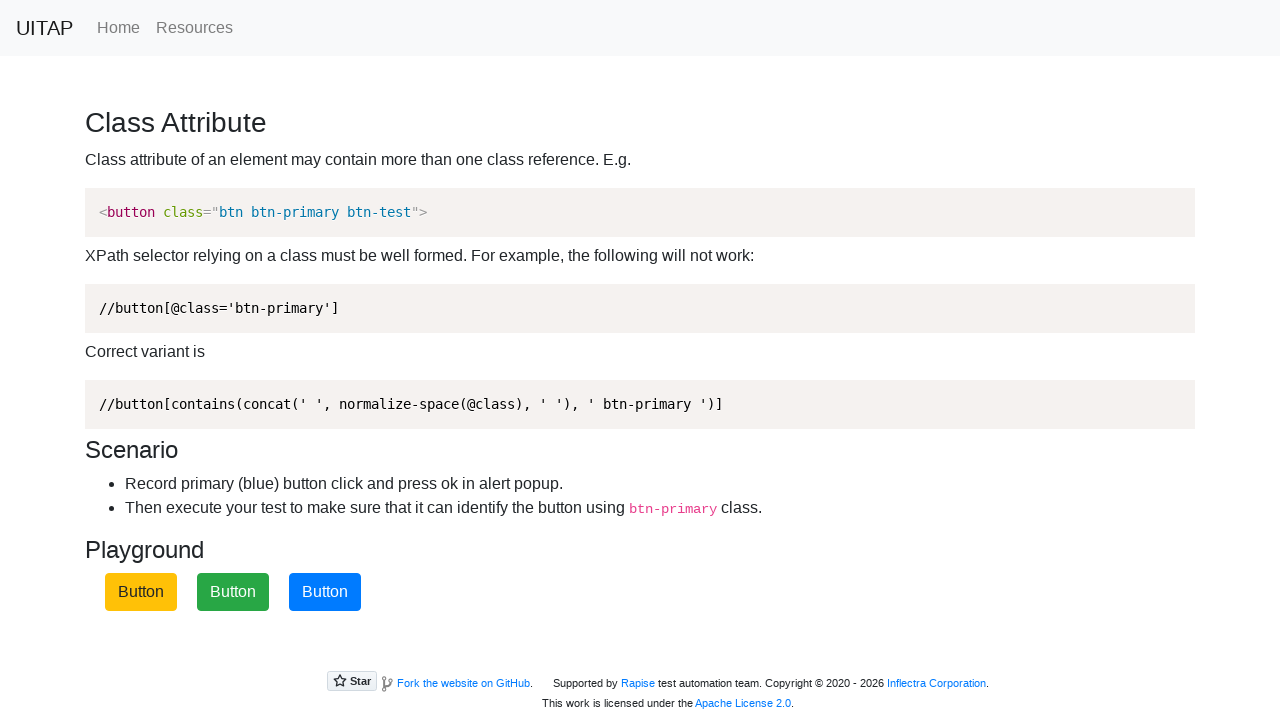

Clicked the primary button identified by class attribute at (325, 592) on xpath=//button[contains(concat(' ', normalize-space(@class), ' '), ' btn-primary
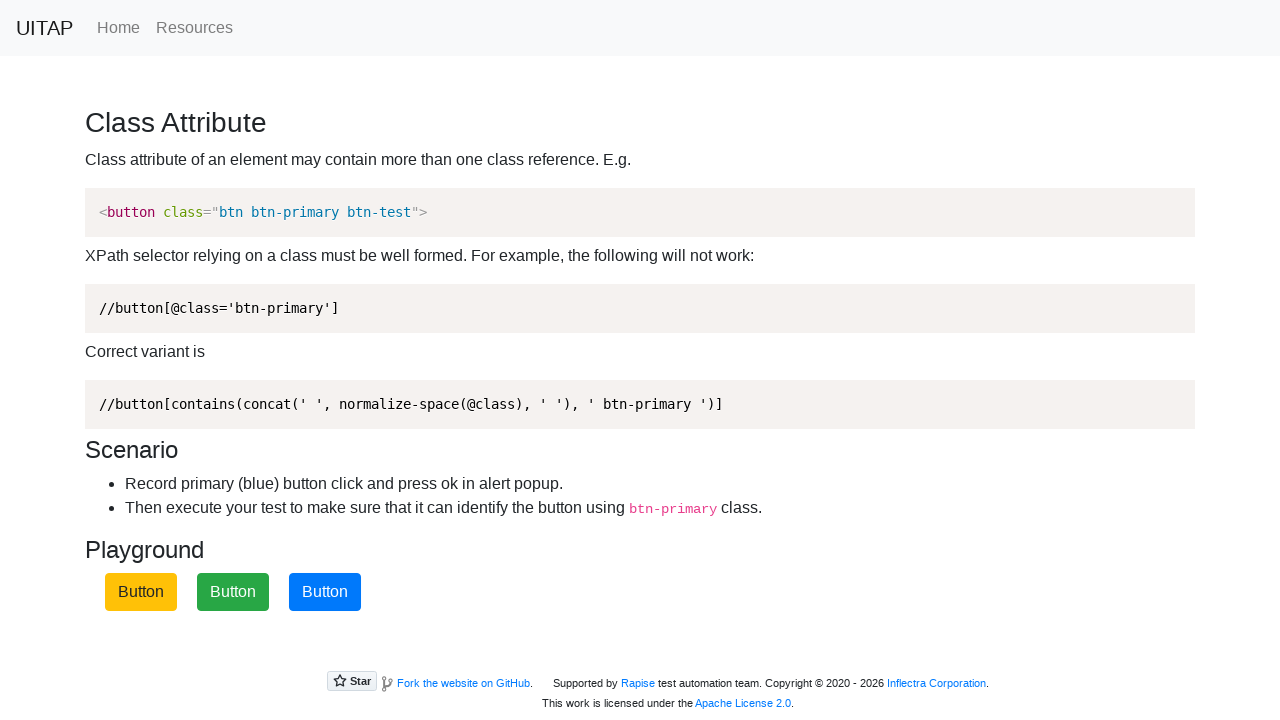

Set up alert dialog handler to accept dialogs
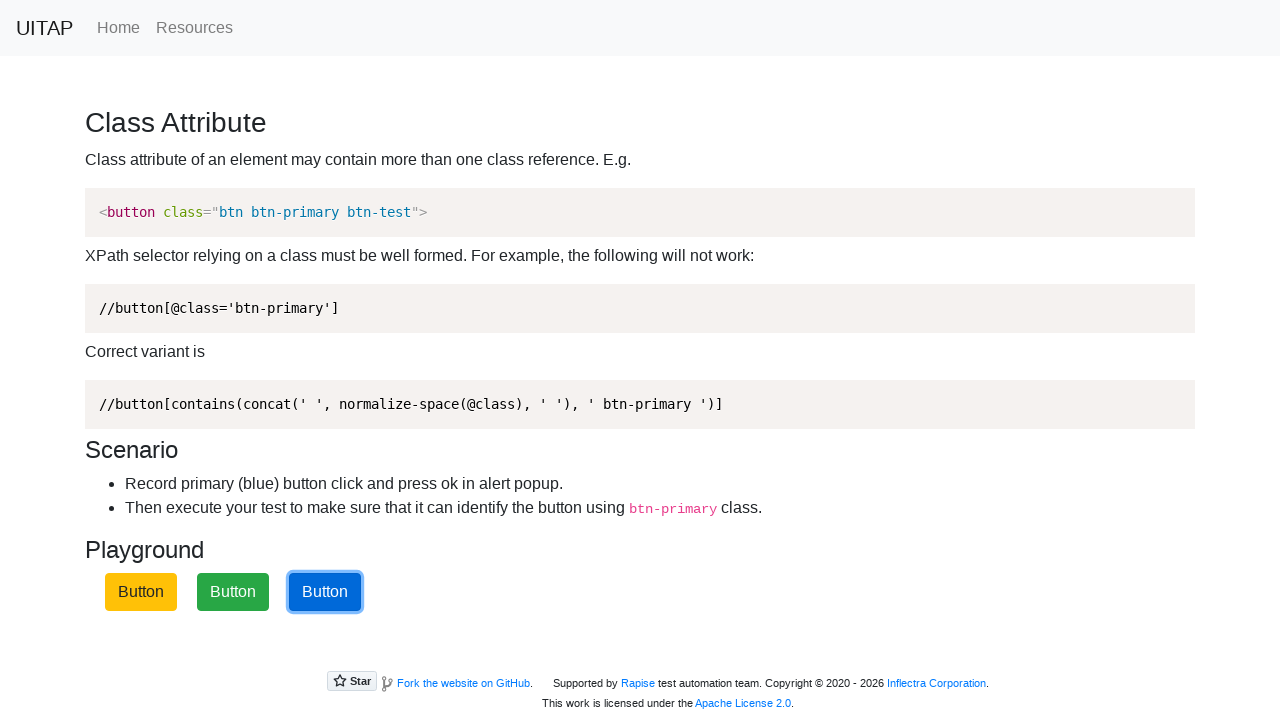

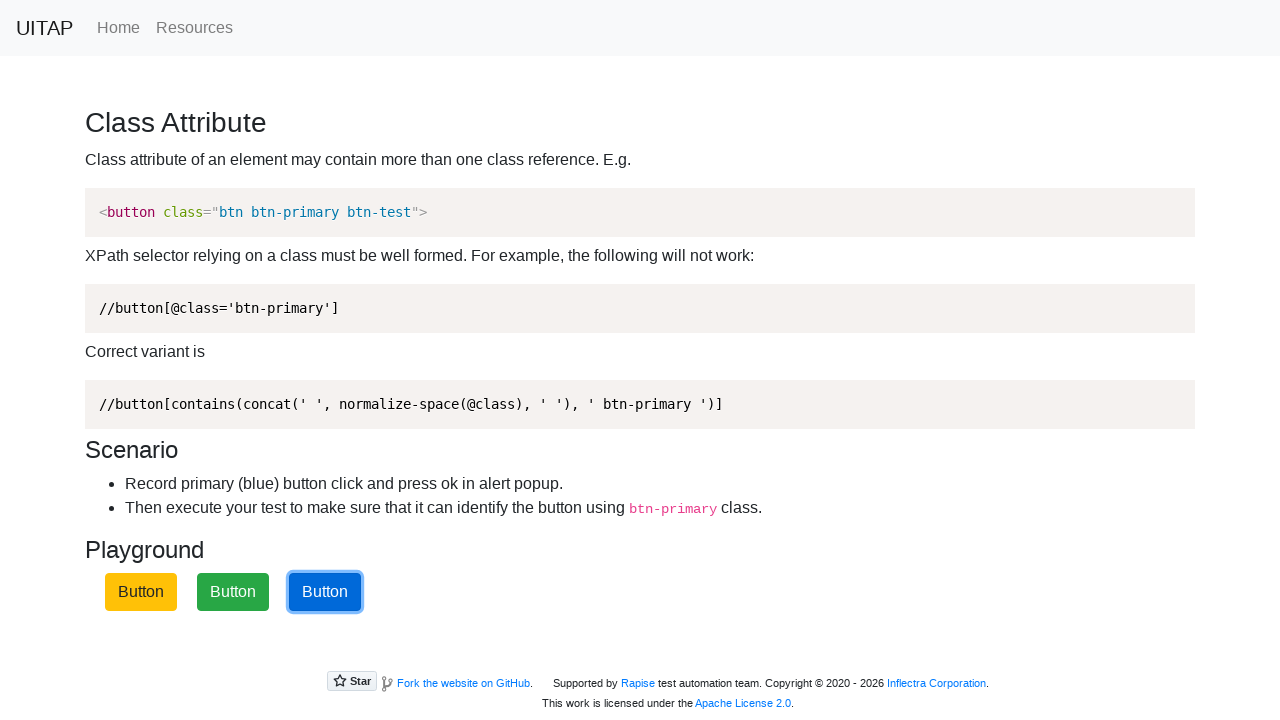